Tests user registration functionality by filling out the registration form with personal details, address, and account credentials on Parabank demo site

Starting URL: https://parabank.parasoft.com/

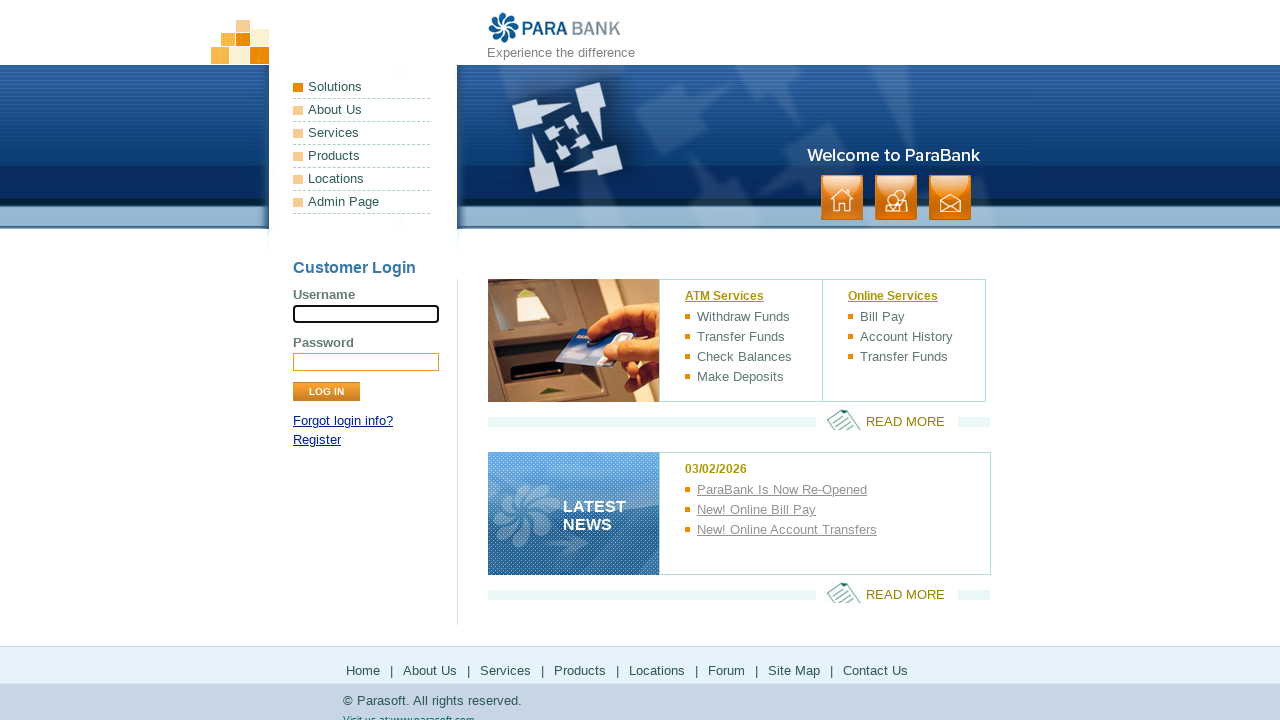

Clicked on Register link at (317, 440) on a[href='register.htm']
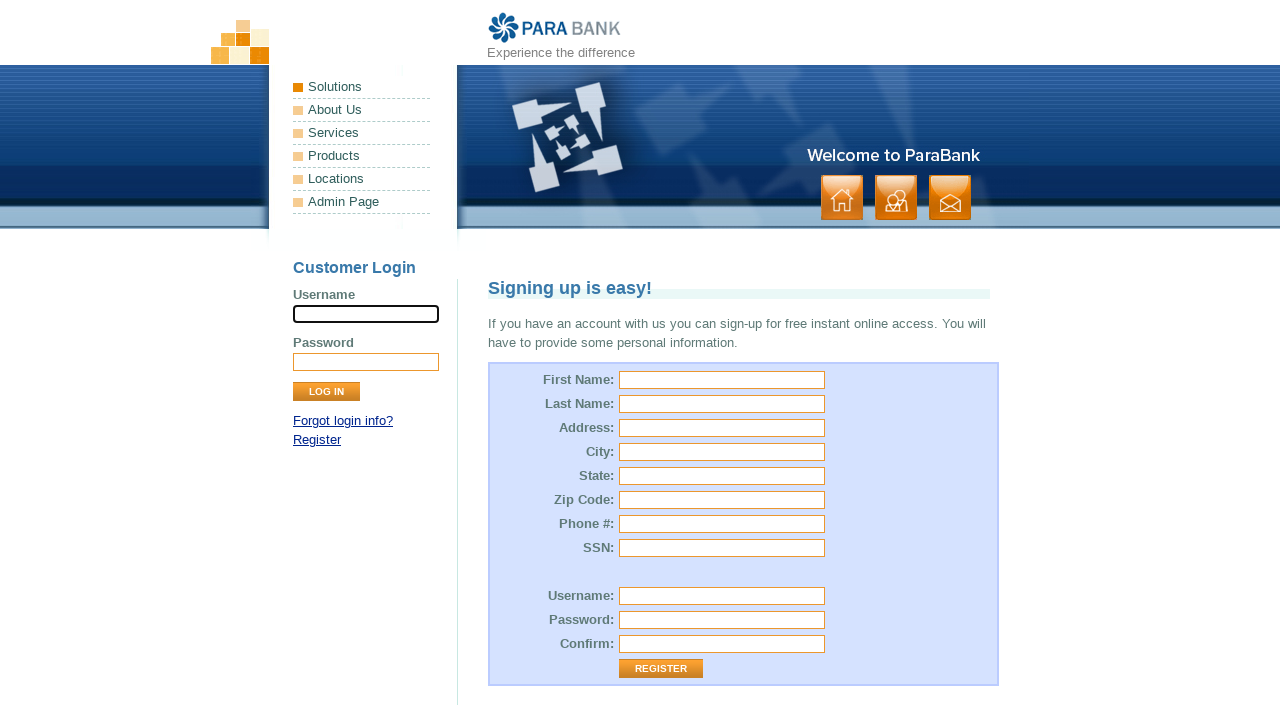

Filled first name with 'Marcus' on input[name='customer.firstName']
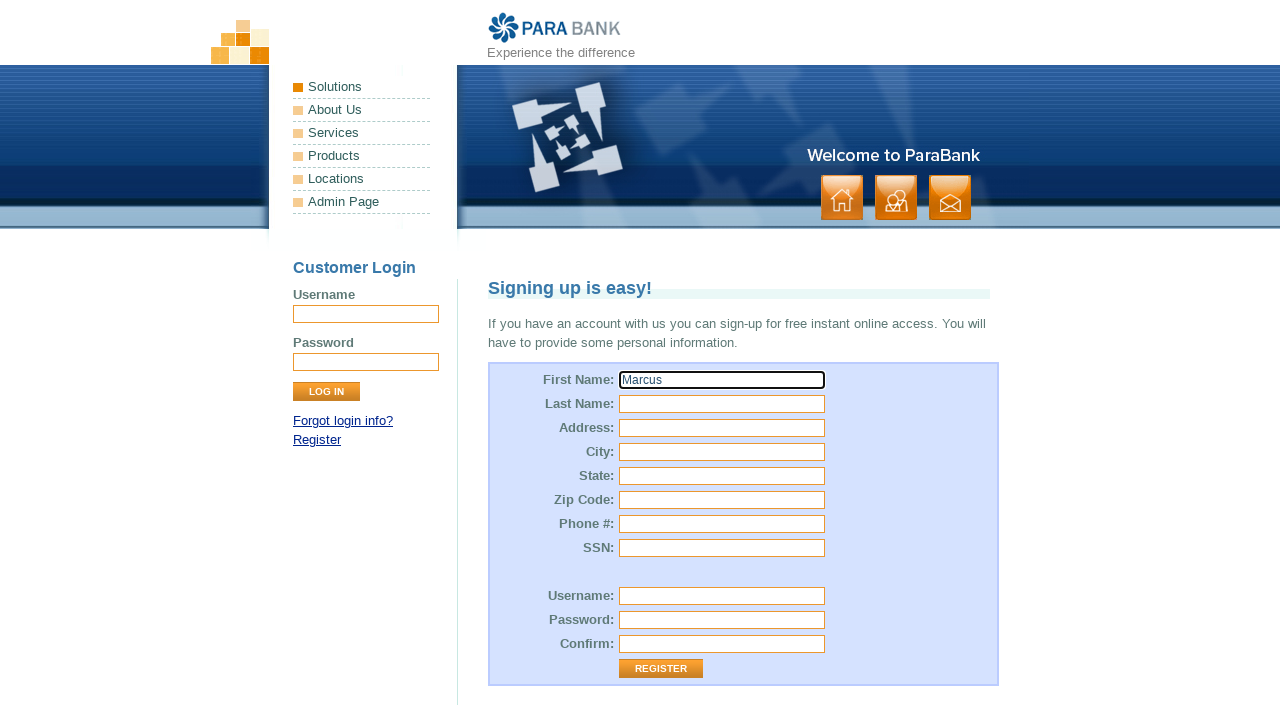

Filled last name with 'Thompson' on input[name='customer.lastName']
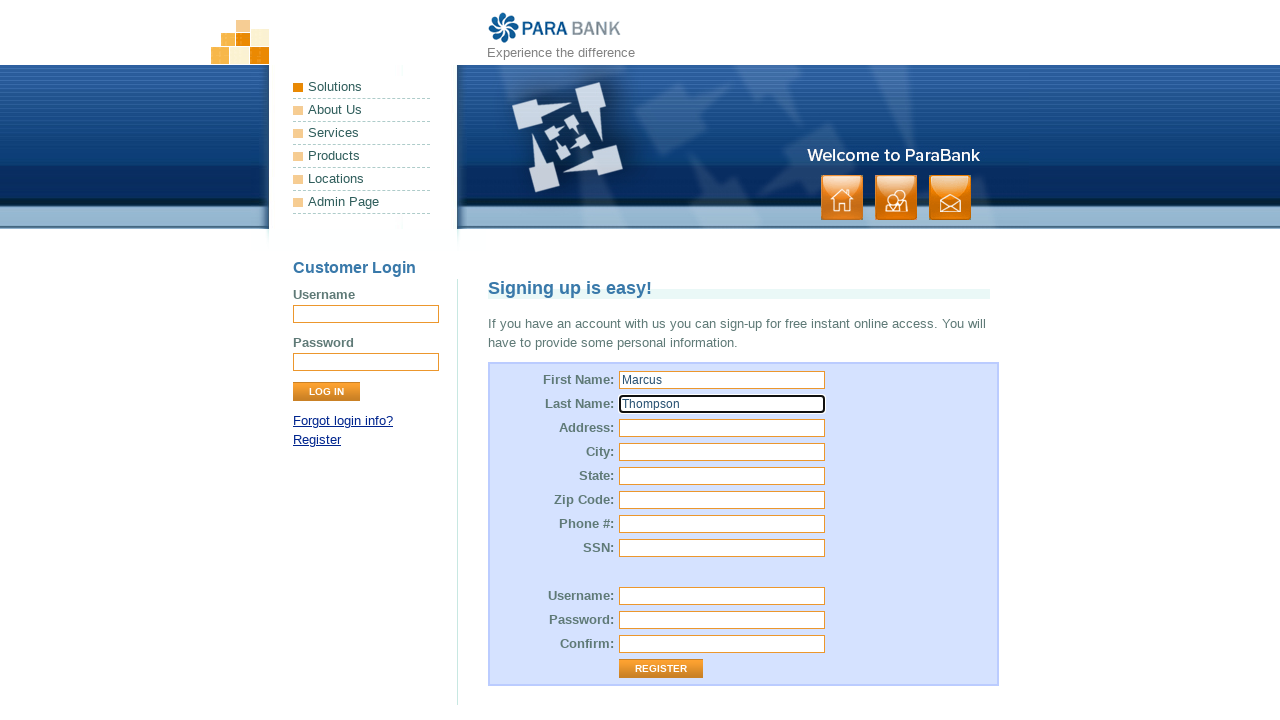

Filled street address with '742 Evergreen Terrace' on input[name='customer.address.street']
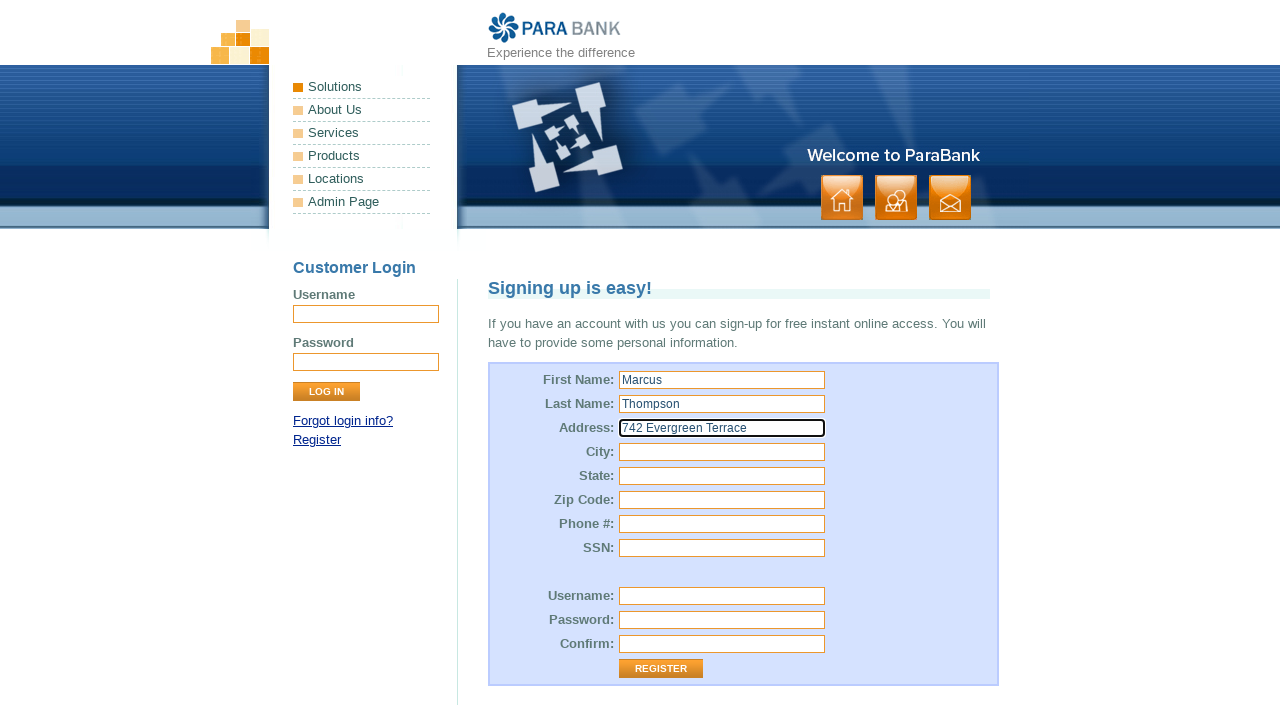

Filled city with 'Springfield' on input[name='customer.address.city']
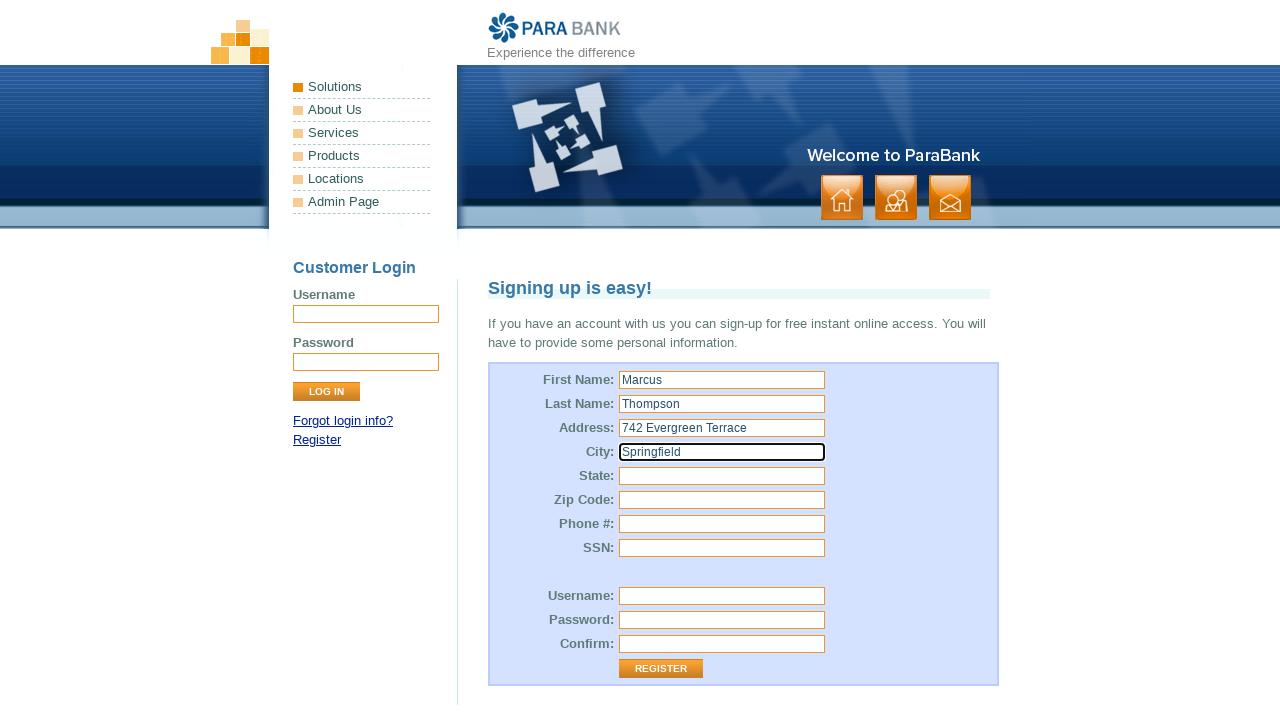

Filled state with 'Illinois' on input[name='customer.address.state']
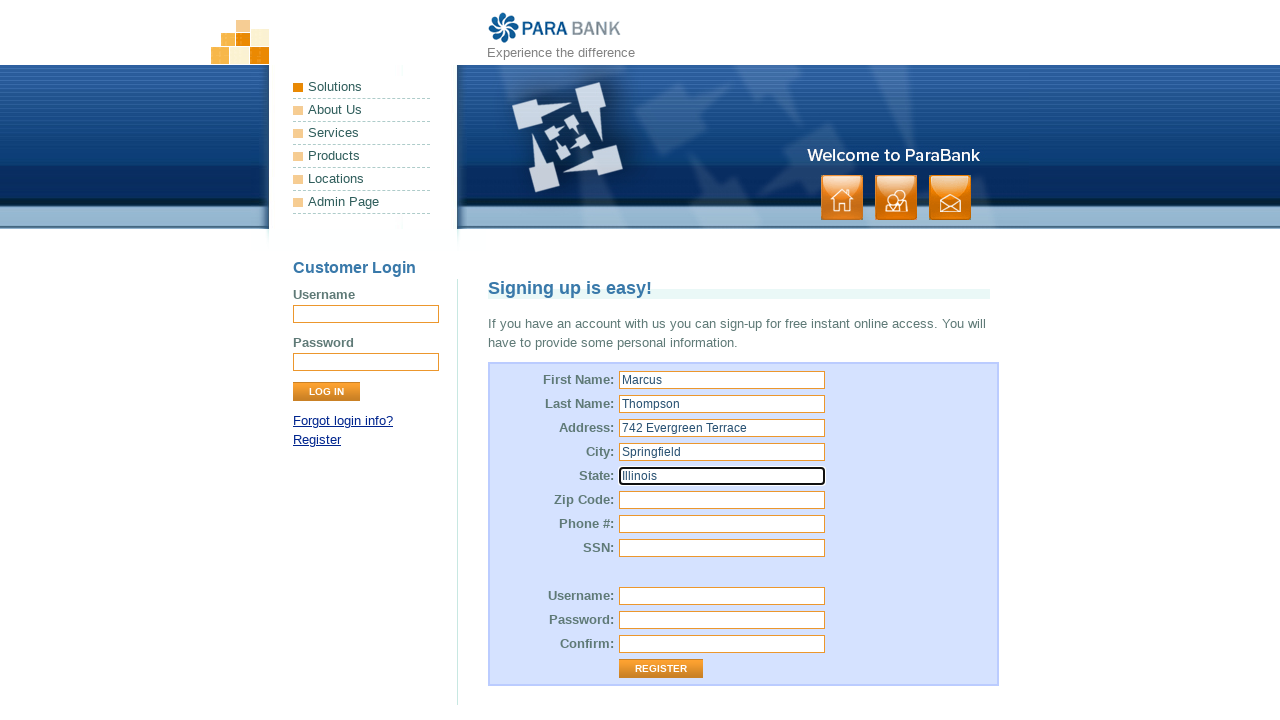

Filled zip code with '62704' on input[name='customer.address.zipCode']
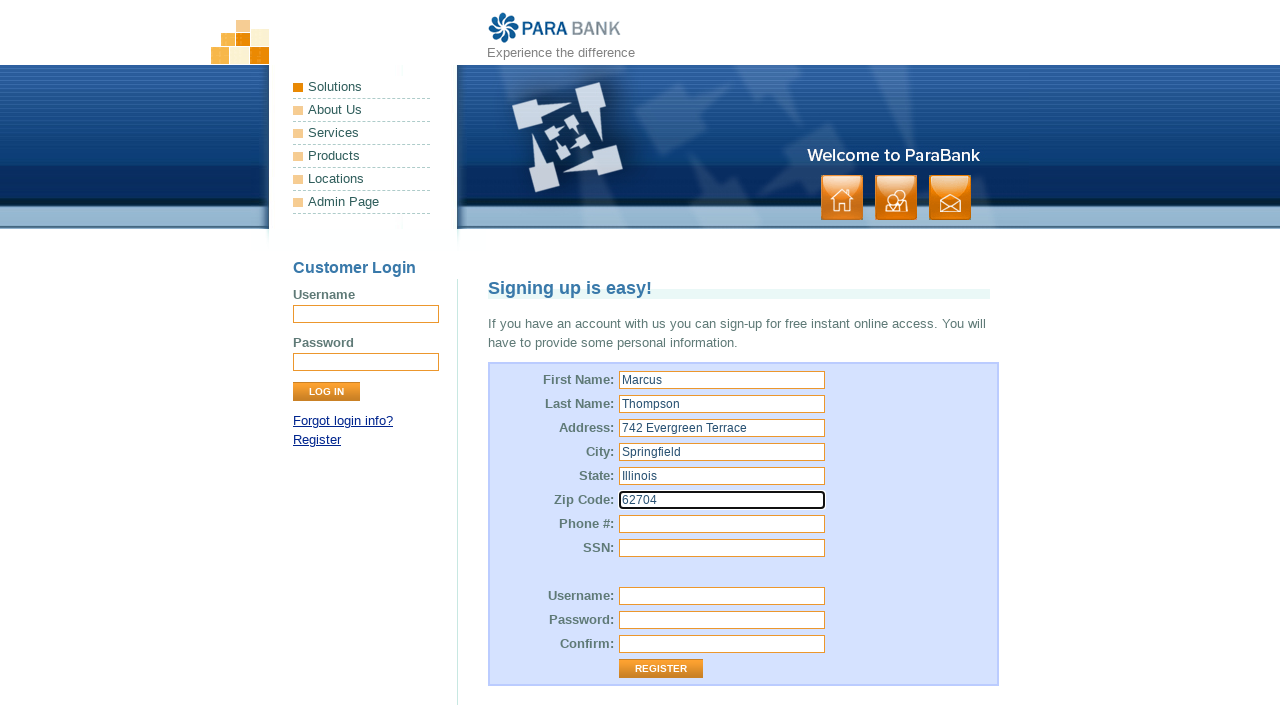

Filled phone number with '5551234567' on input[name='customer.phoneNumber']
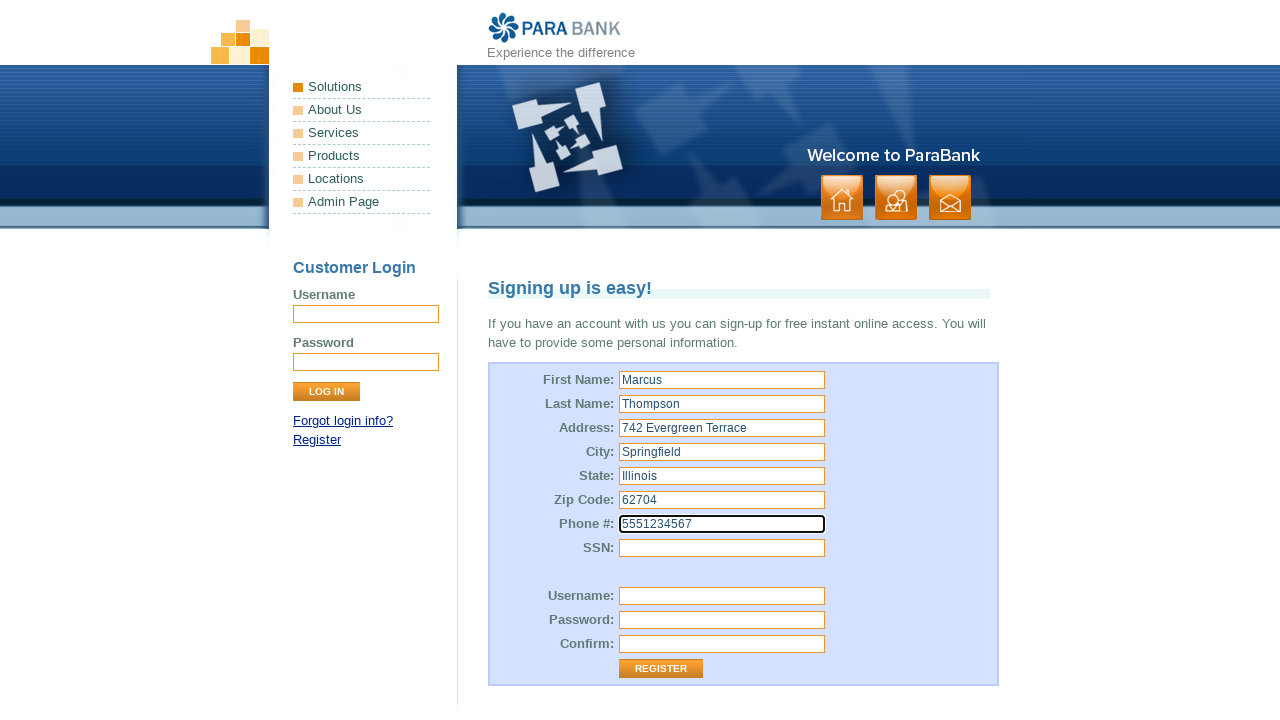

Filled SSN with '987654321' on input[name='customer.ssn']
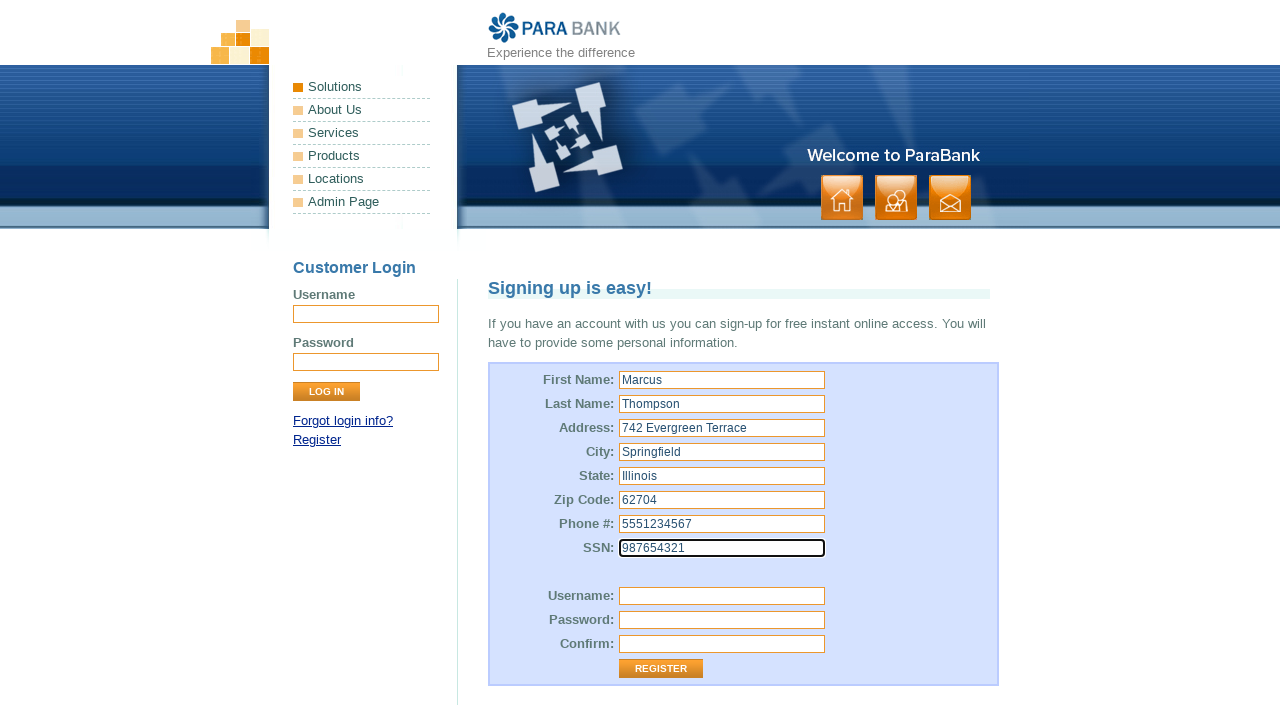

Filled username with 'marcus_test_2024' on input[name='customer.username']
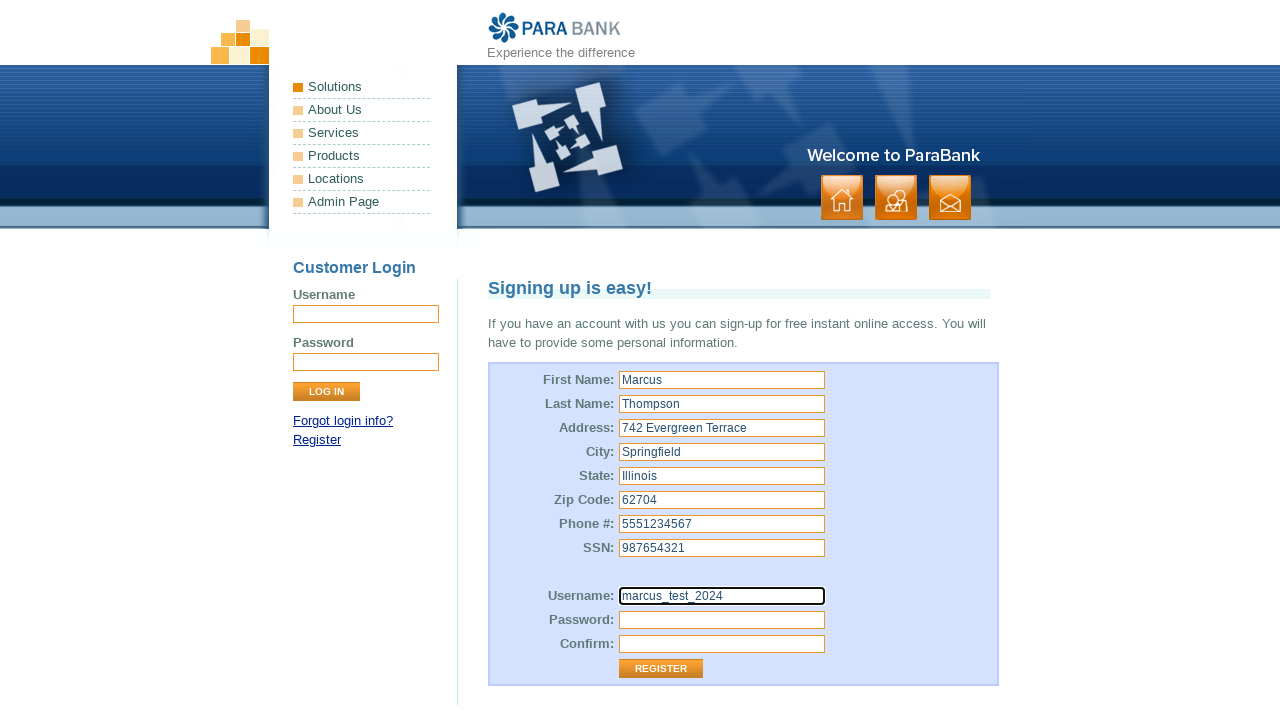

Filled password with 'TestPass@456' on input[name='customer.password']
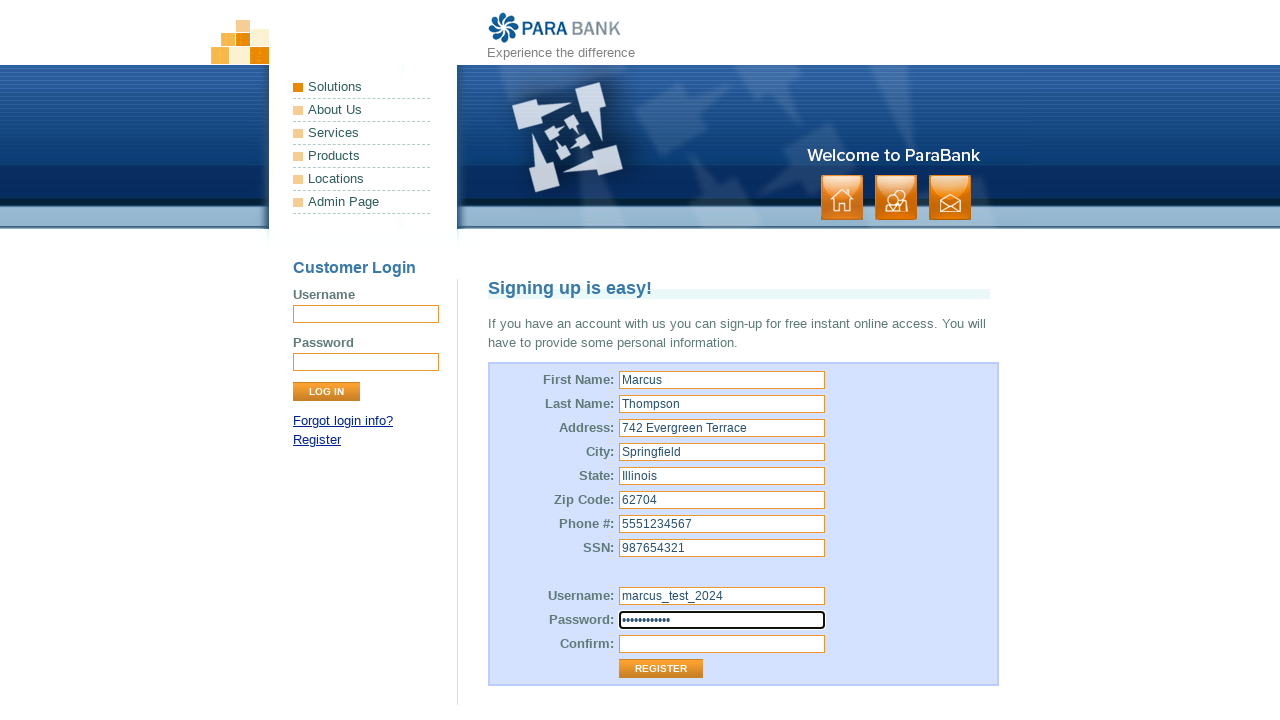

Filled repeated password with 'TestPass@456' on input[name='repeatedPassword']
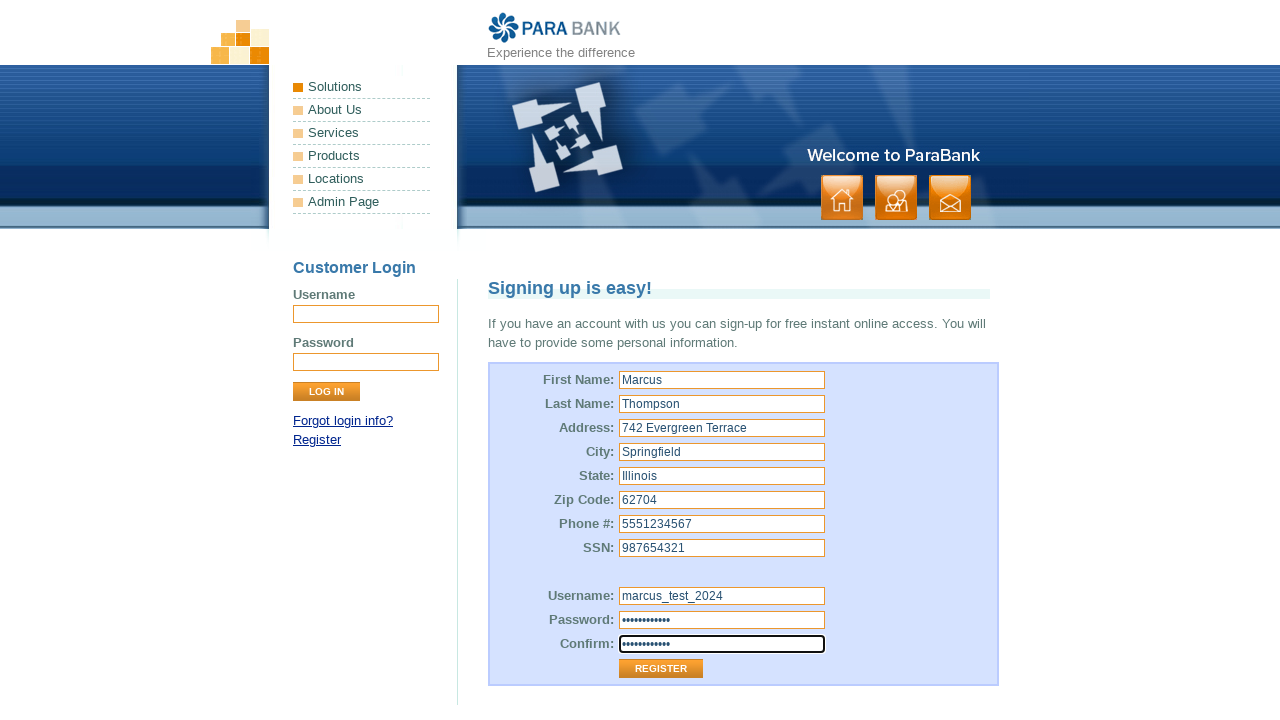

Clicked Register button to submit the registration form at (661, 669) on input[value='Register']
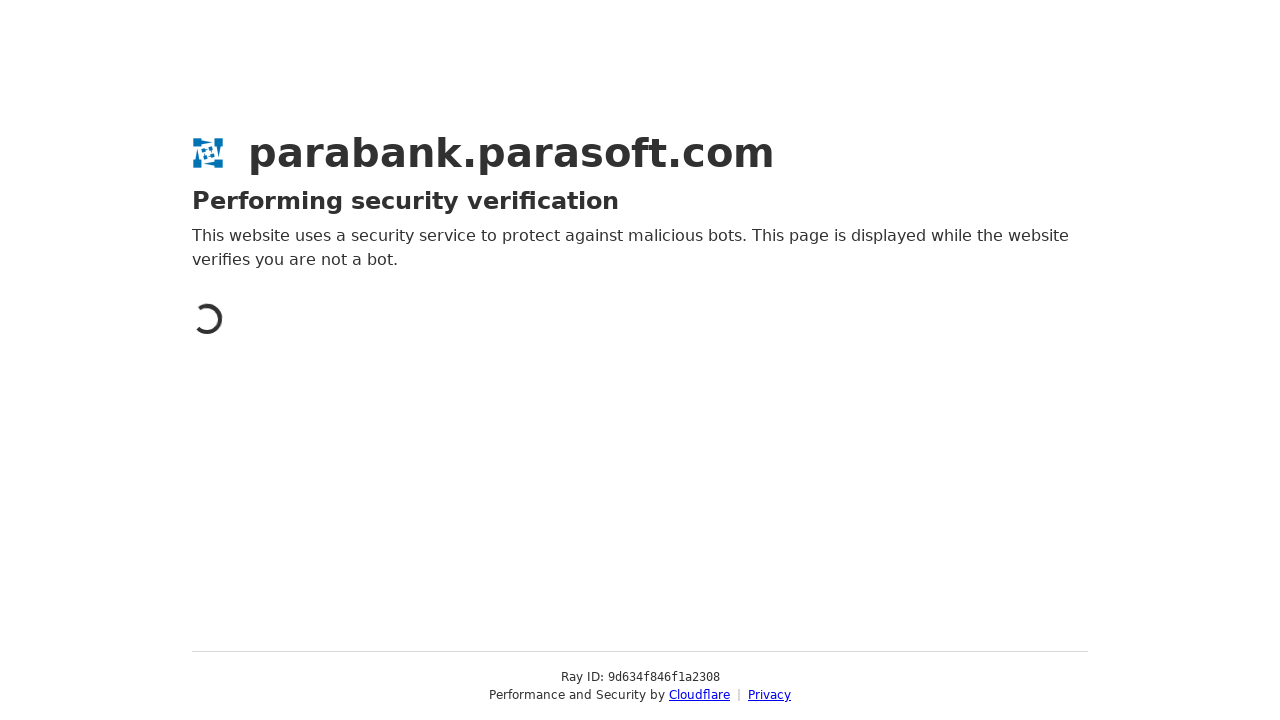

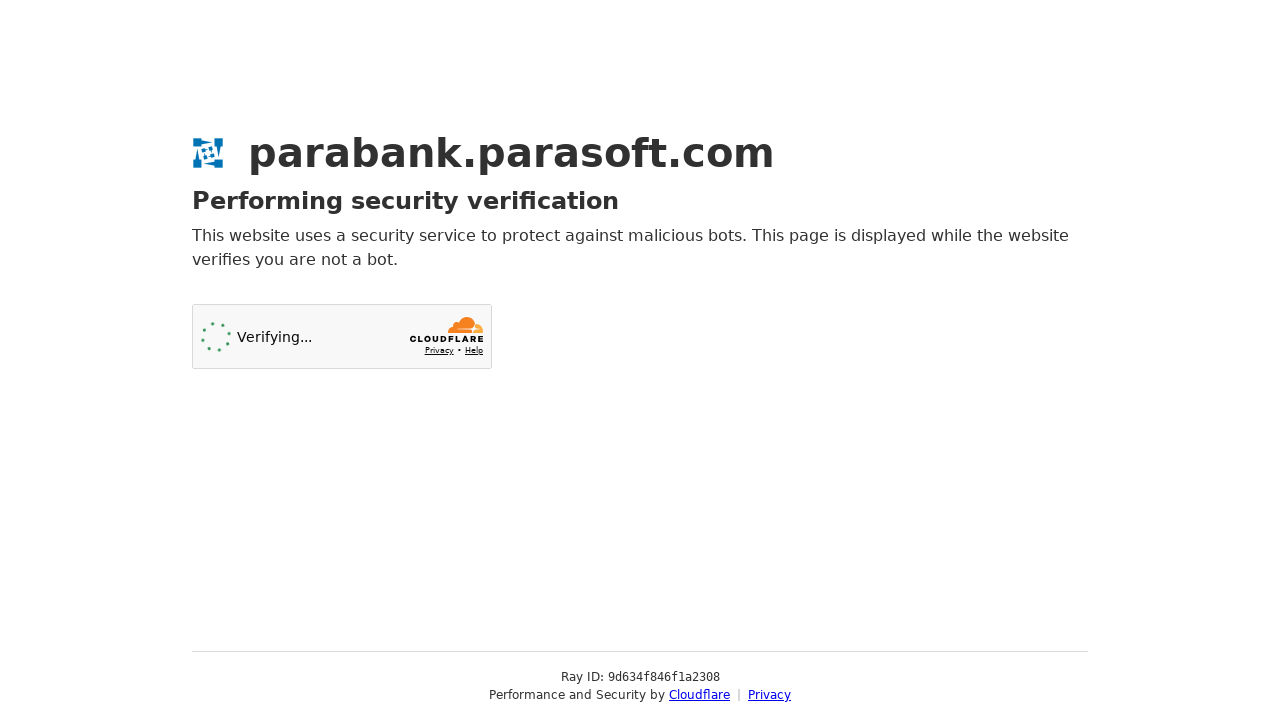